Tests handling of different types of JavaScript alerts including simple alert, confirmation alert, and prompt alert by accepting, dismissing, and entering text

Starting URL: https://syntaxprojects.com/javascript-alert-box-demo.php

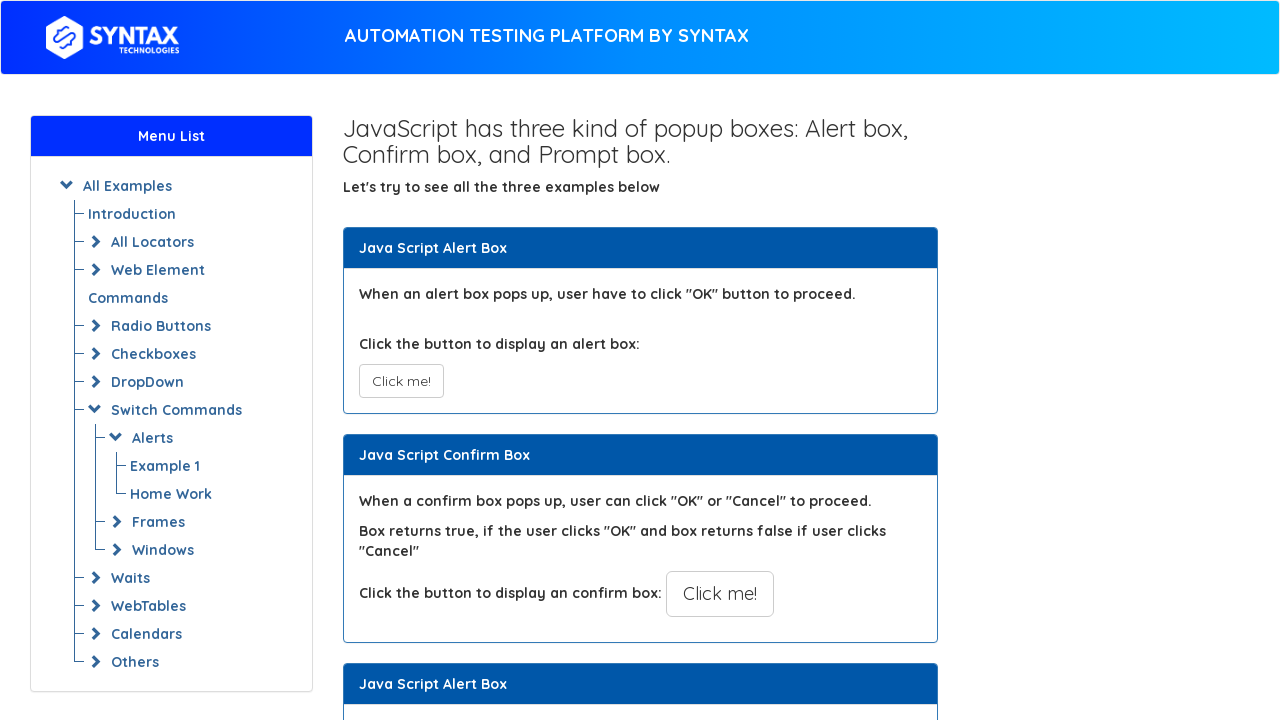

Clicked button to trigger simple alert at (401, 381) on xpath=//button[@onclick='myAlertFunction()']
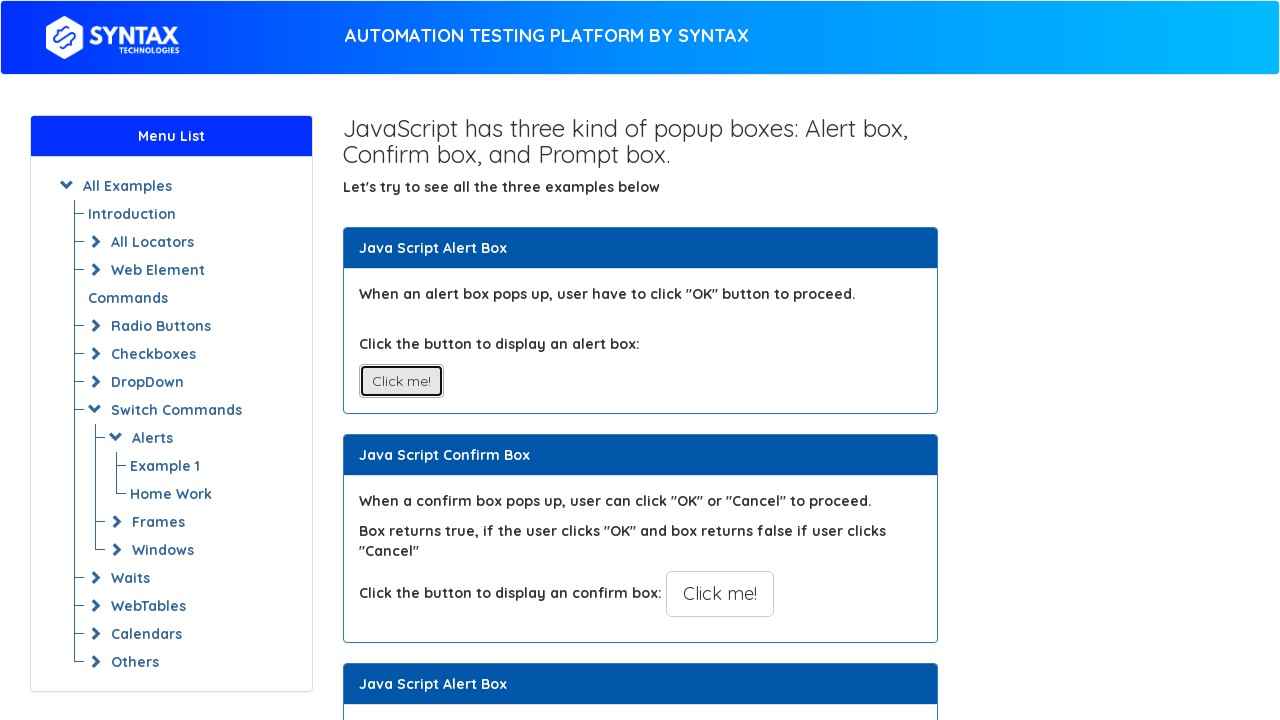

Set up listener to accept simple alert
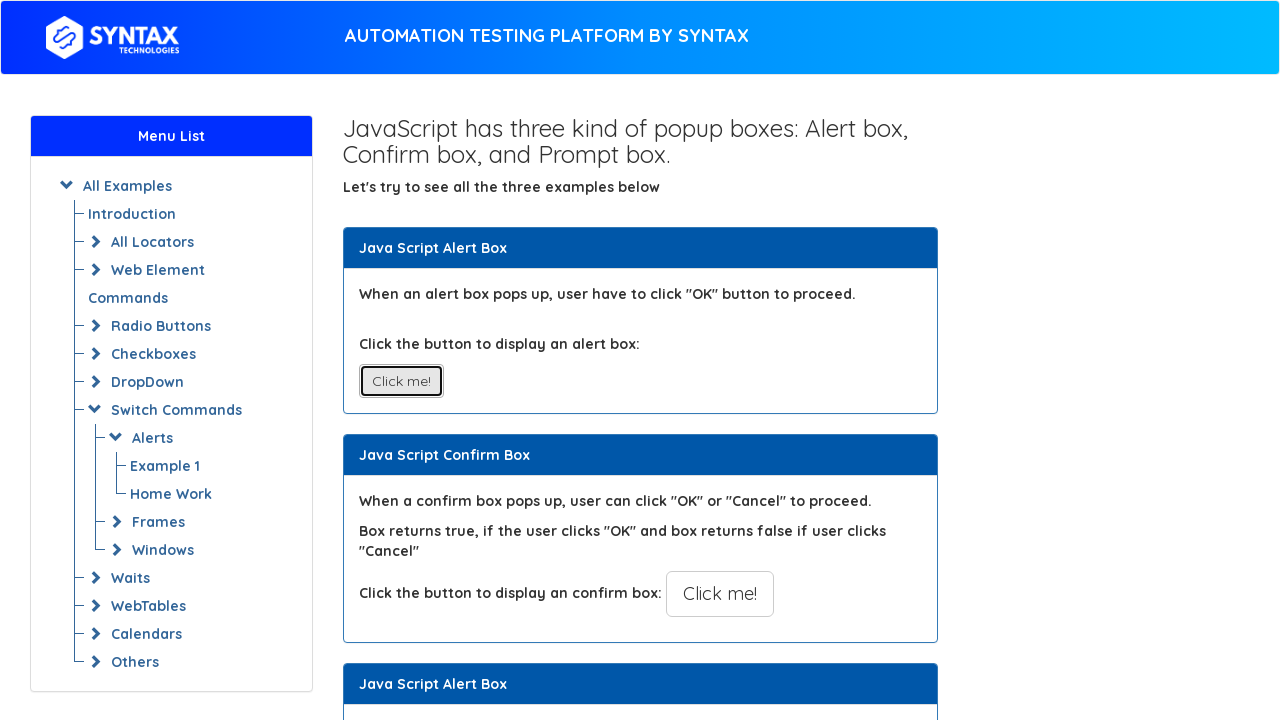

Clicked button to trigger confirmation alert at (720, 594) on xpath=//button[@onclick='myConfirmFunction()']
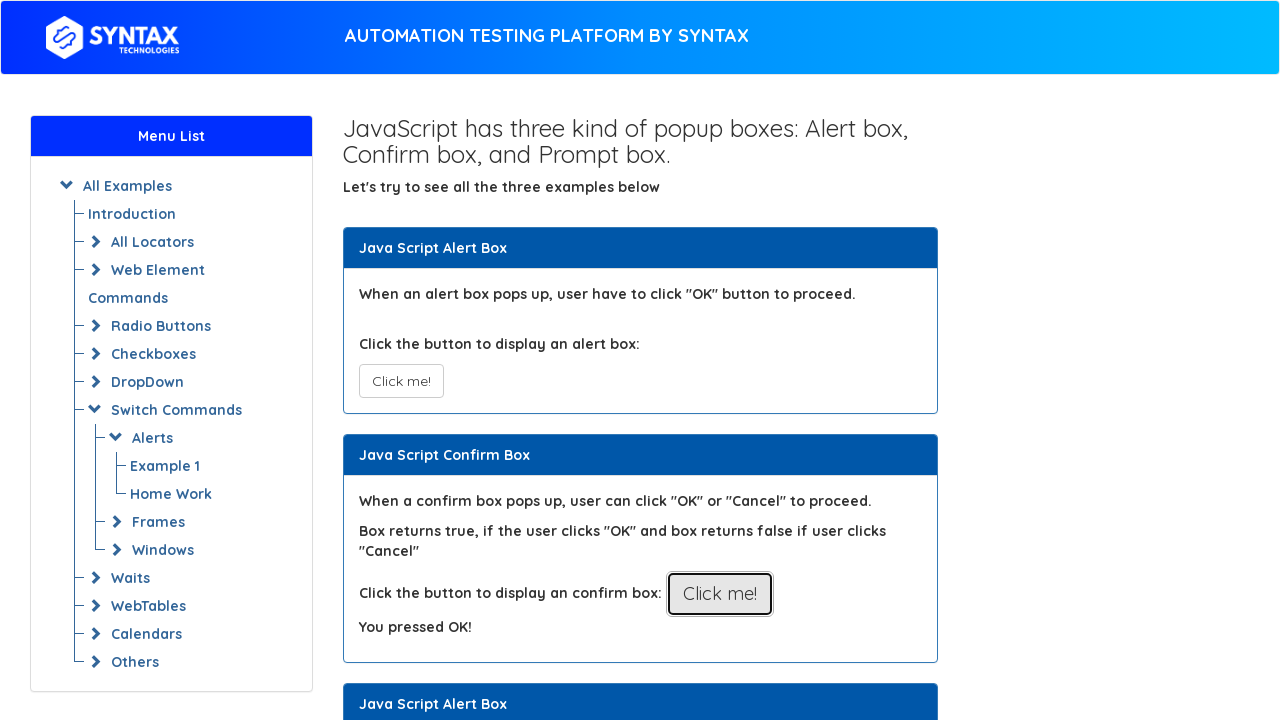

Set up listener to dismiss confirmation alert
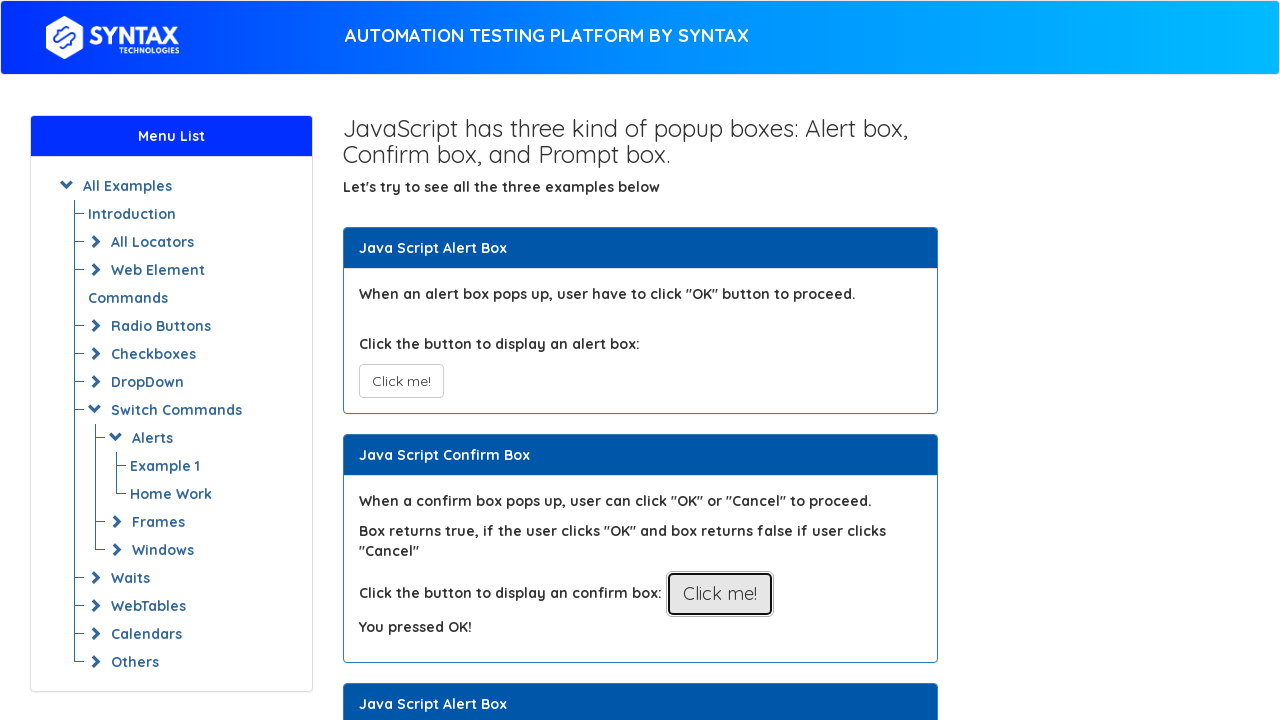

Clicked button to trigger prompt alert at (714, 360) on xpath=//button[@onclick='myPromptFunction()']
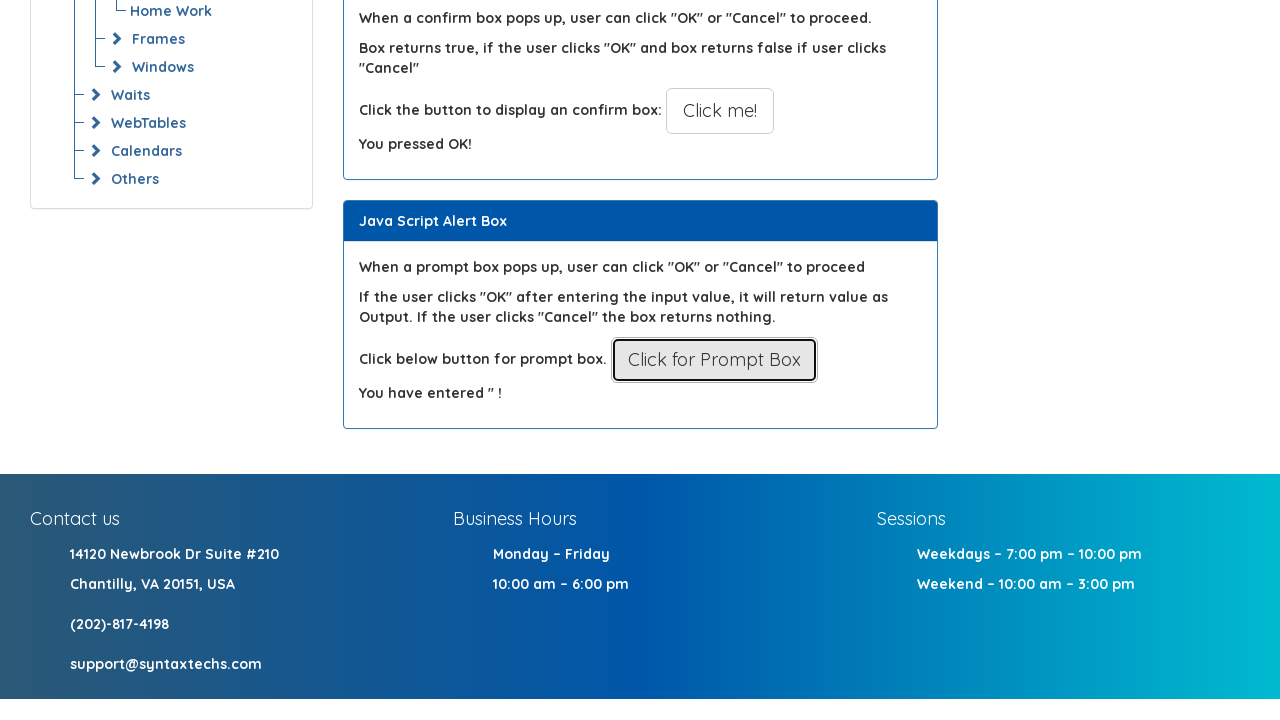

Set up listener to accept prompt alert and enter text 'Abracadabra'
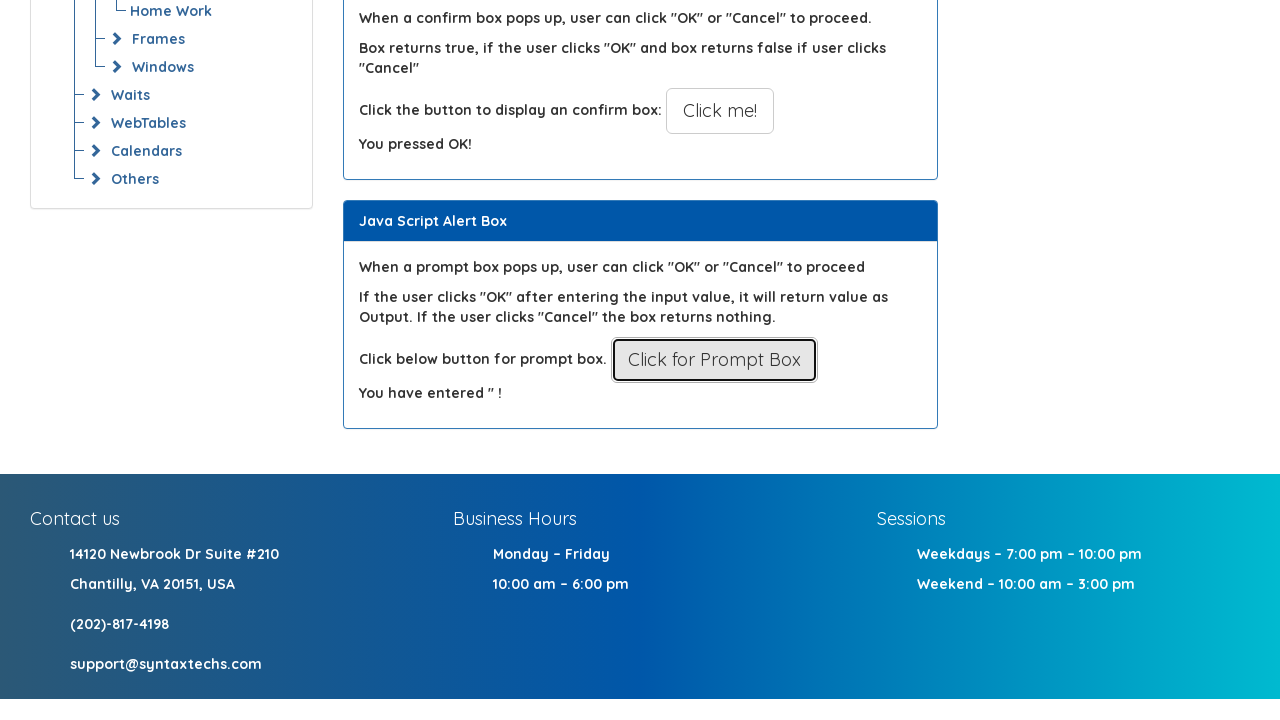

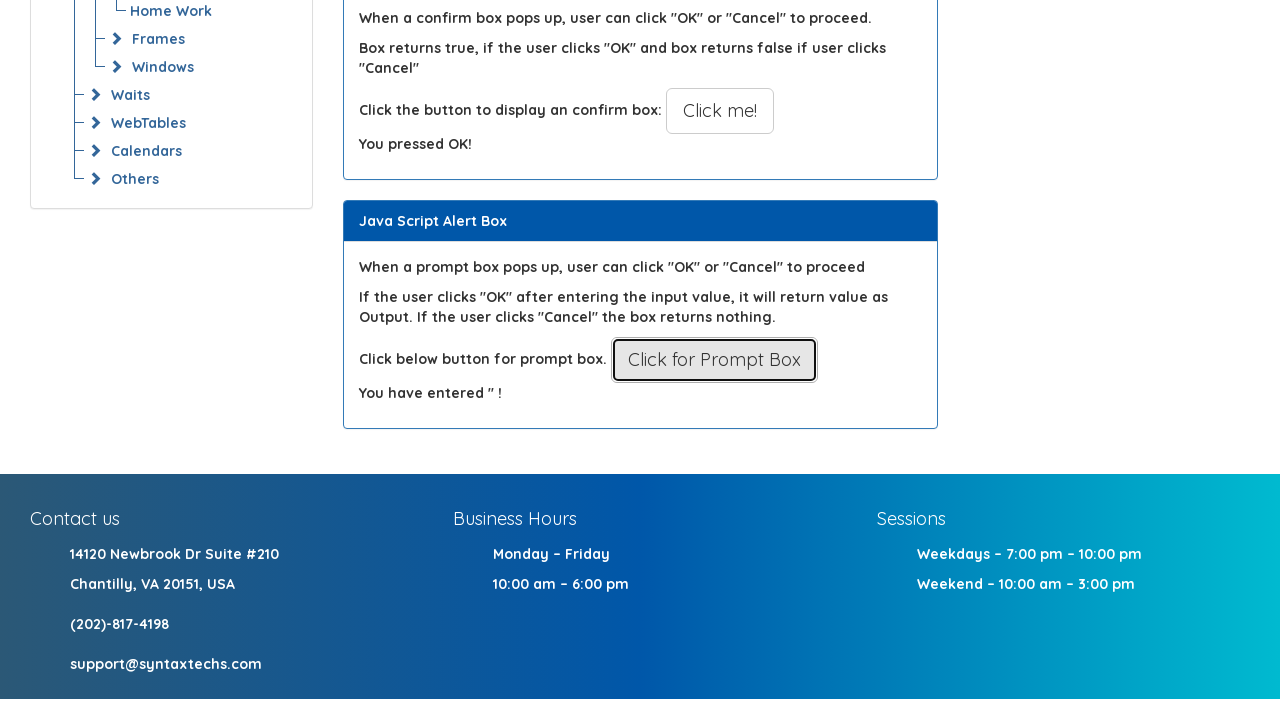